Tests that clicking Clear completed removes completed items from the list

Starting URL: https://demo.playwright.dev/todomvc

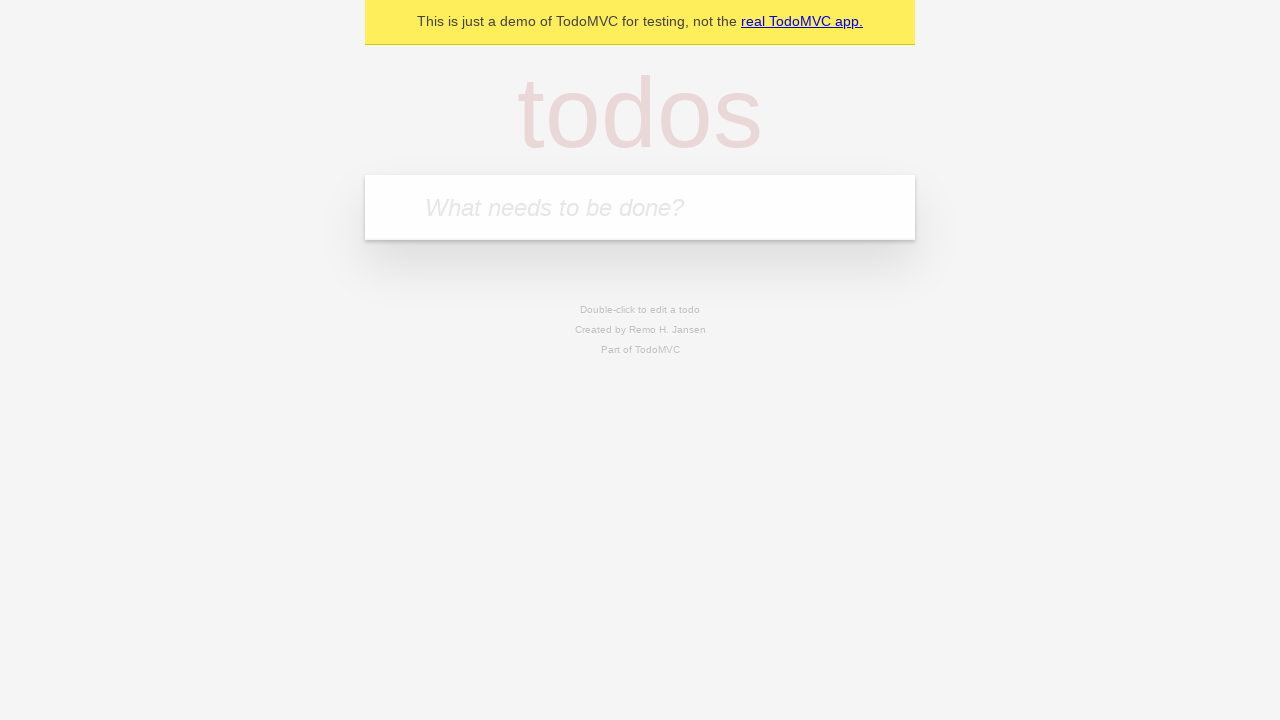

Filled todo input with 'buy some cheese' on internal:attr=[placeholder="What needs to be done?"i]
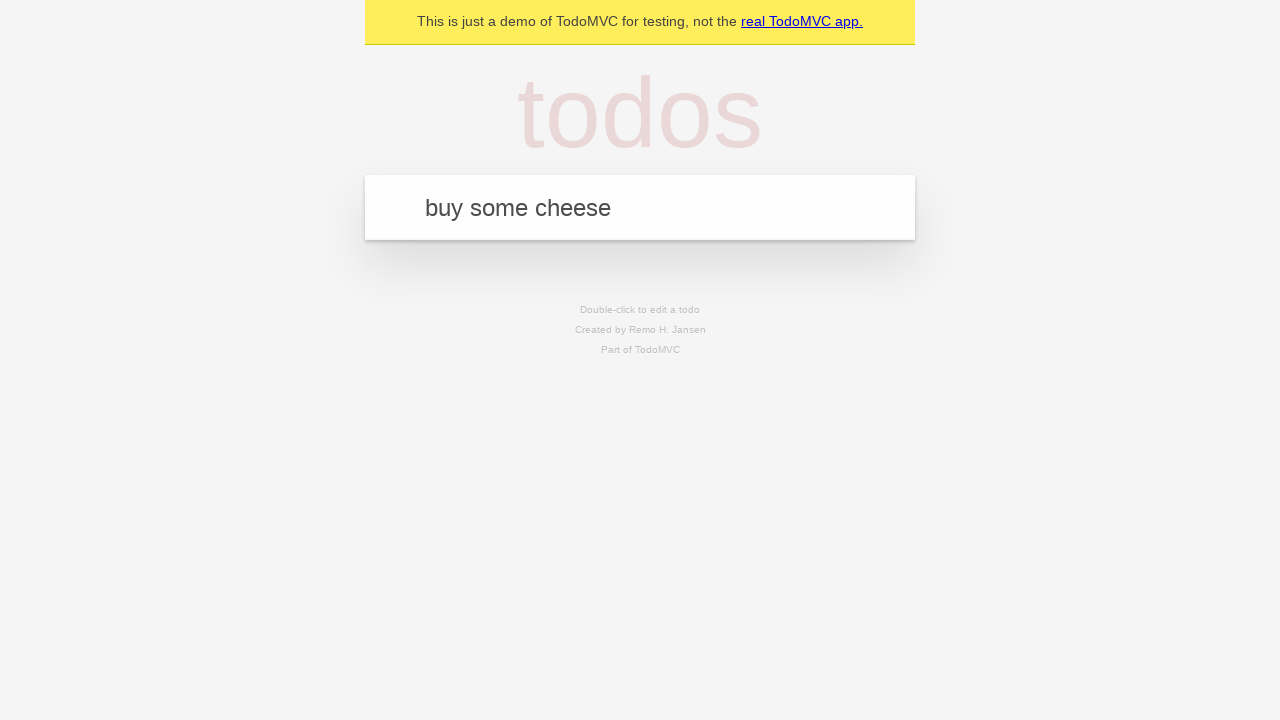

Pressed Enter to add first todo item on internal:attr=[placeholder="What needs to be done?"i]
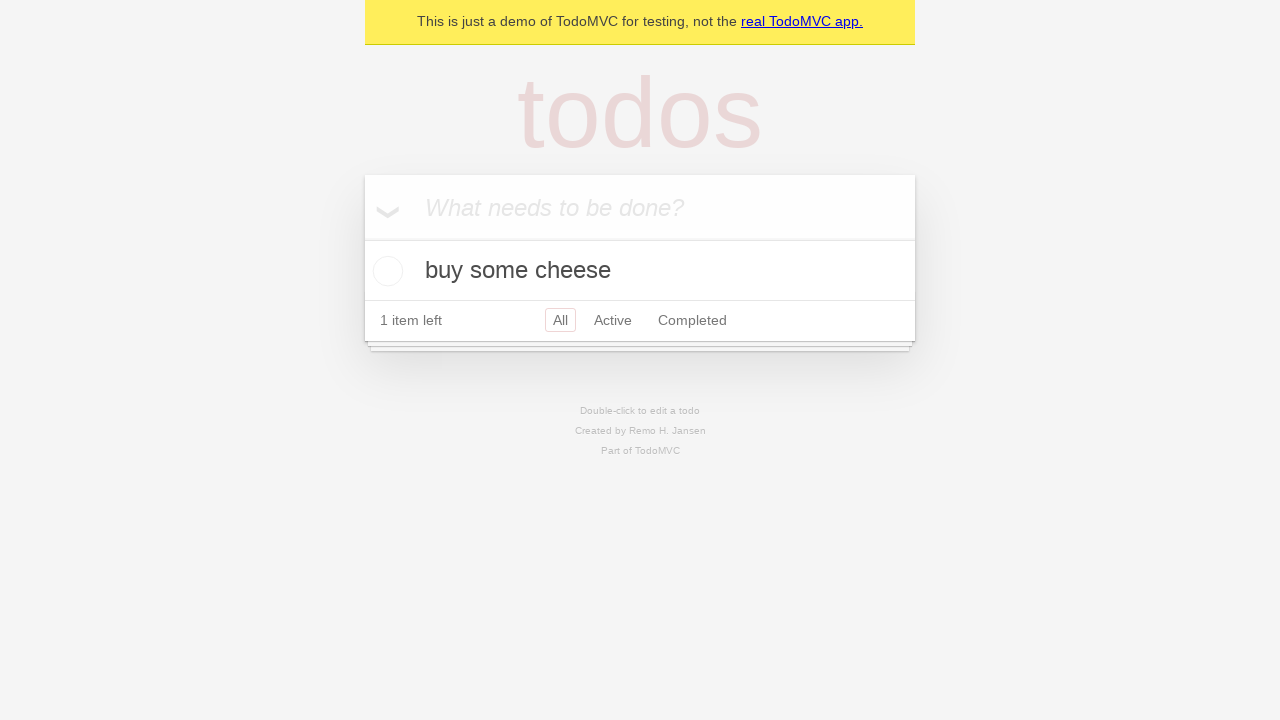

Filled todo input with 'feed the cat' on internal:attr=[placeholder="What needs to be done?"i]
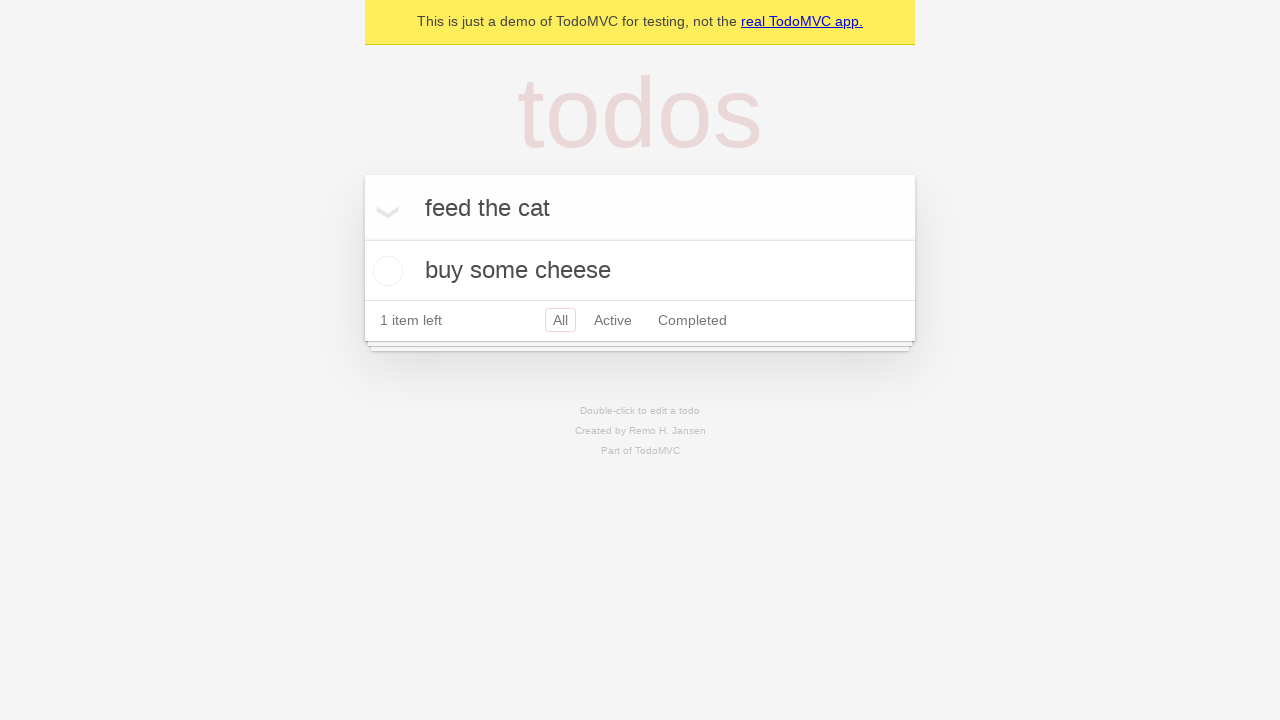

Pressed Enter to add second todo item on internal:attr=[placeholder="What needs to be done?"i]
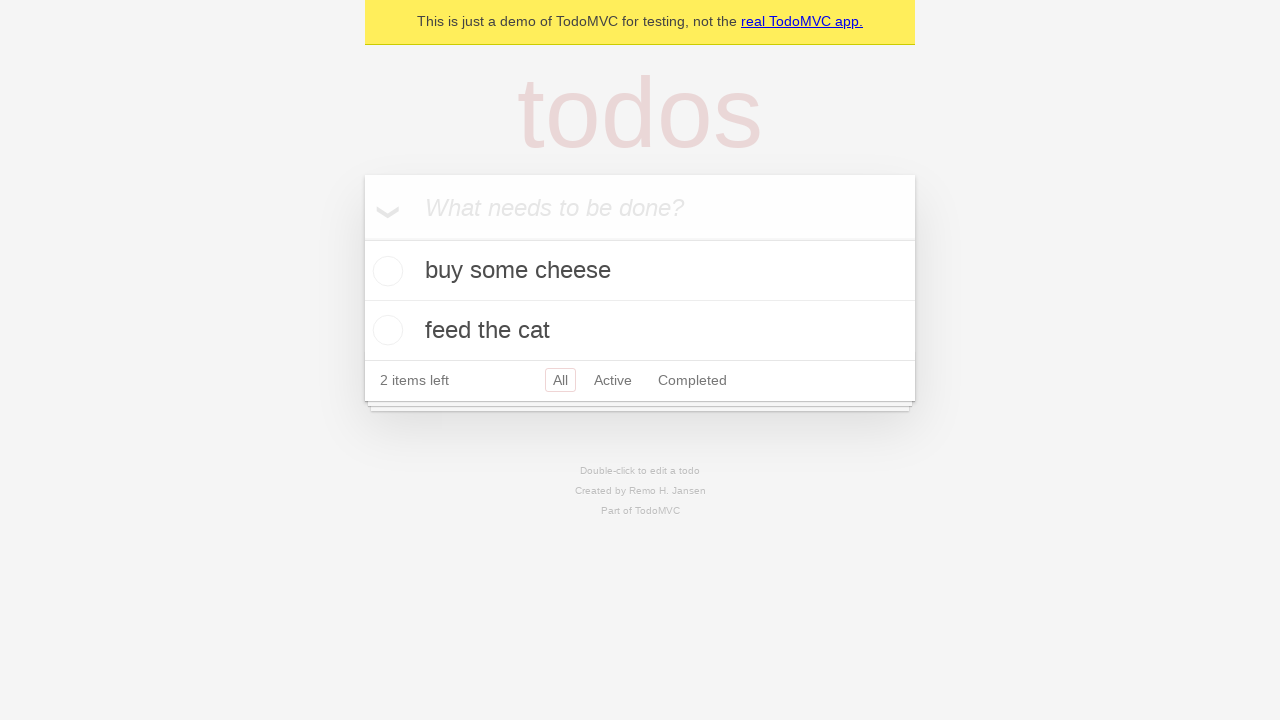

Filled todo input with 'book a doctors appointment' on internal:attr=[placeholder="What needs to be done?"i]
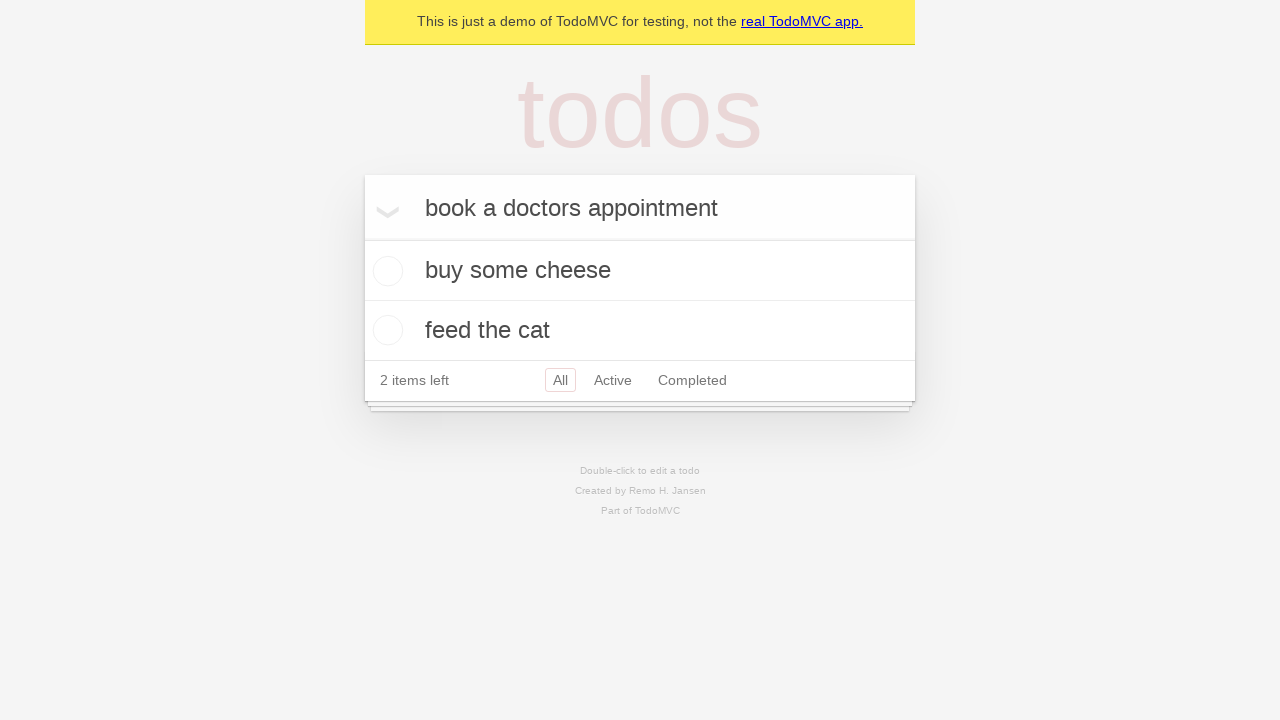

Pressed Enter to add third todo item on internal:attr=[placeholder="What needs to be done?"i]
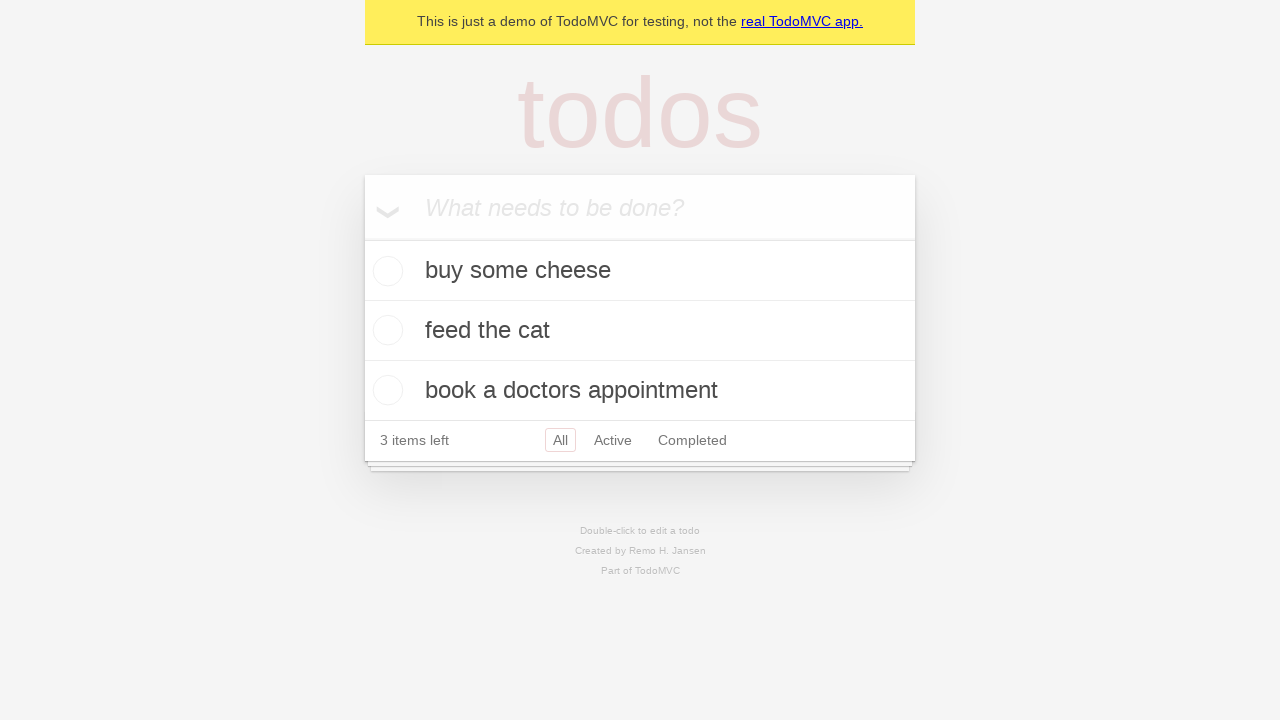

Checked checkbox for second todo item 'feed the cat' at (385, 330) on internal:testid=[data-testid="todo-item"s] >> nth=1 >> internal:role=checkbox
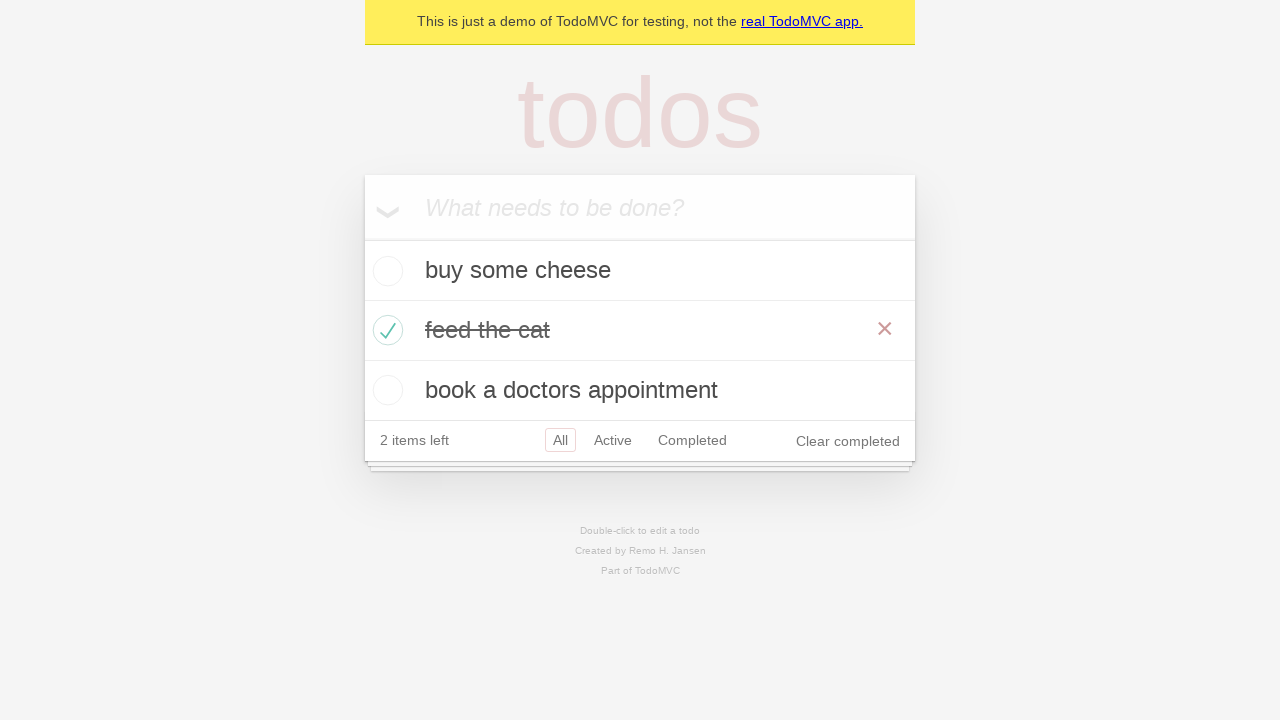

Clicked 'Clear completed' button to remove completed items at (848, 441) on internal:role=button[name="Clear completed"i]
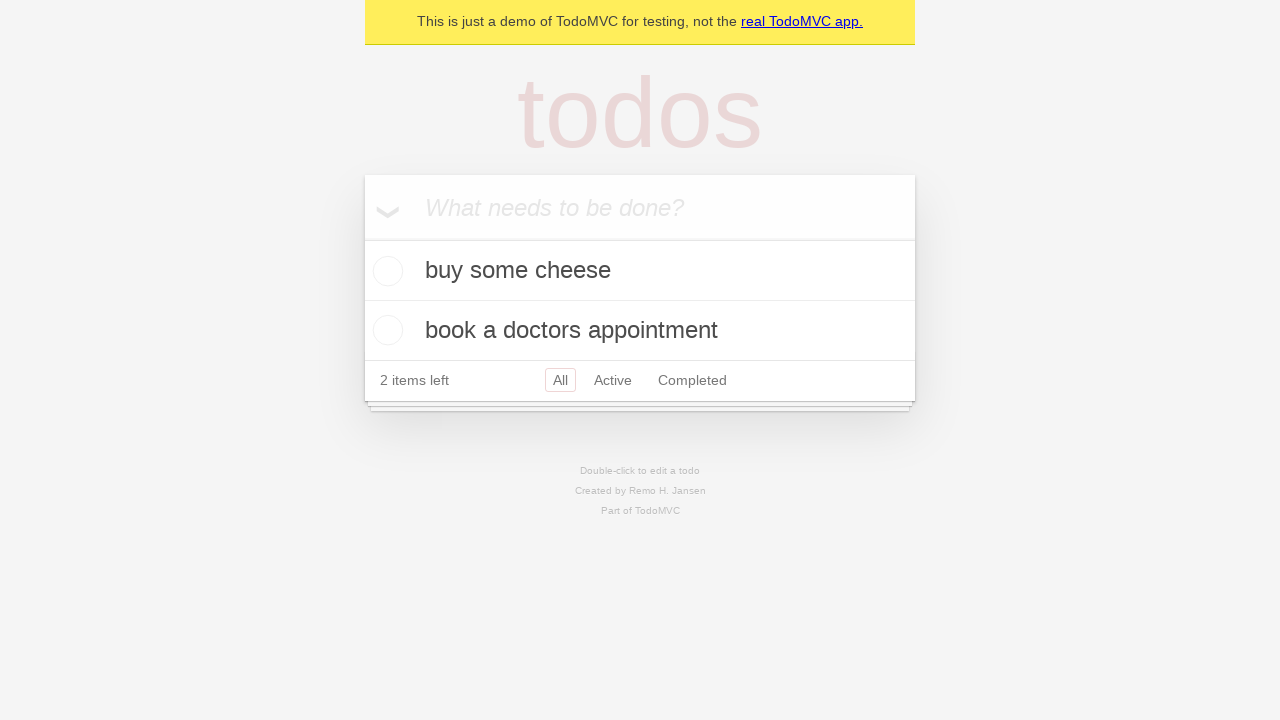

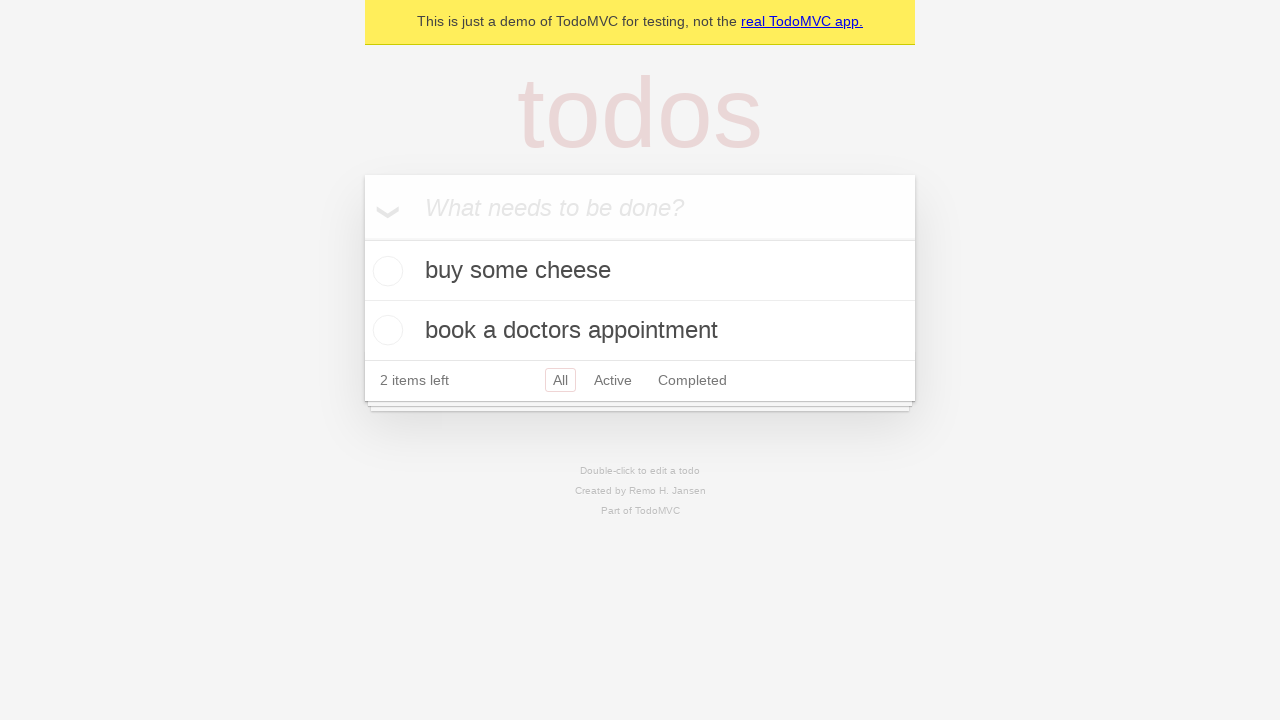